Verifies that the name input field has the correct placeholder text "Enter your name"

Starting URL: https://demoapps.qspiders.com/ui

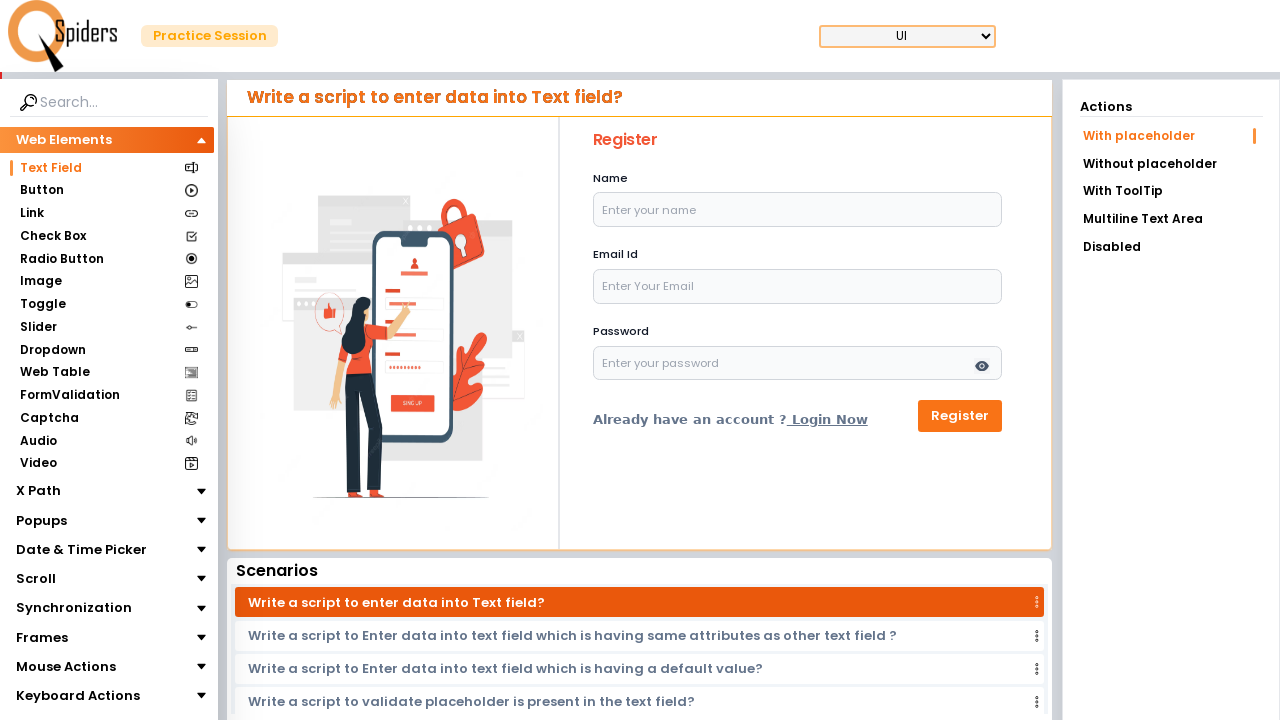

Navigated to https://demoapps.qspiders.com/ui
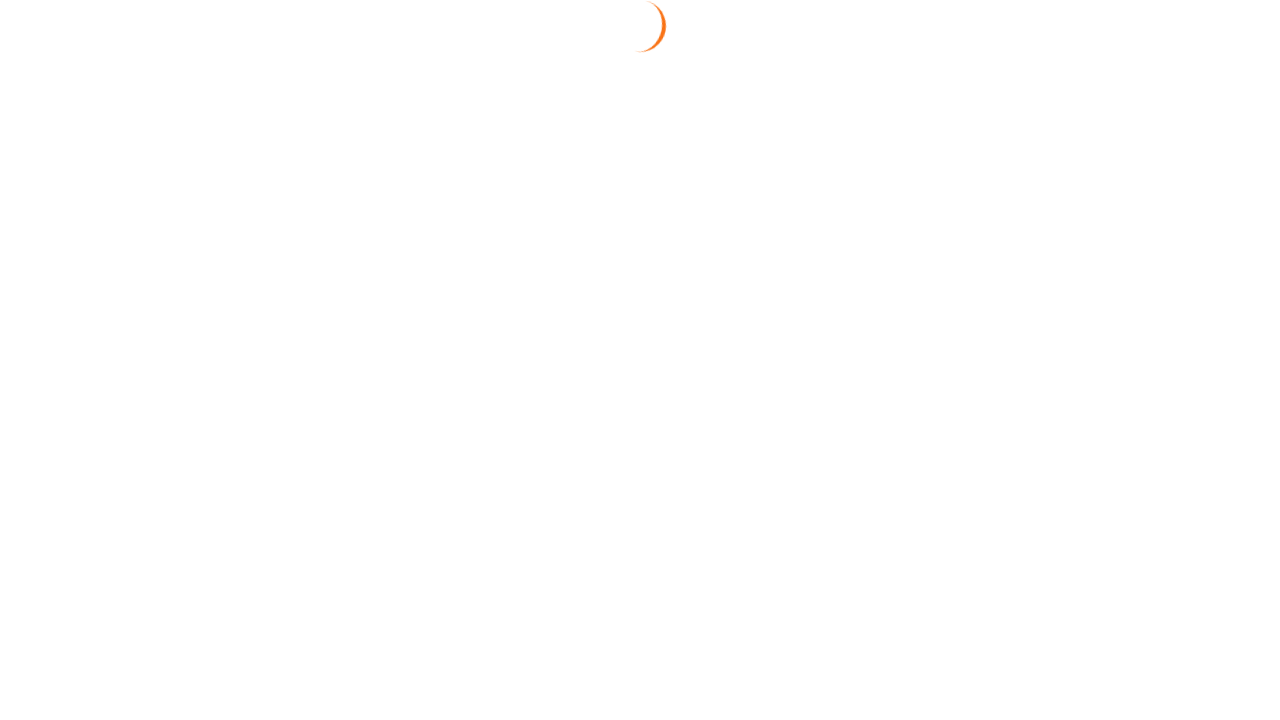

Retrieved placeholder text from name input field
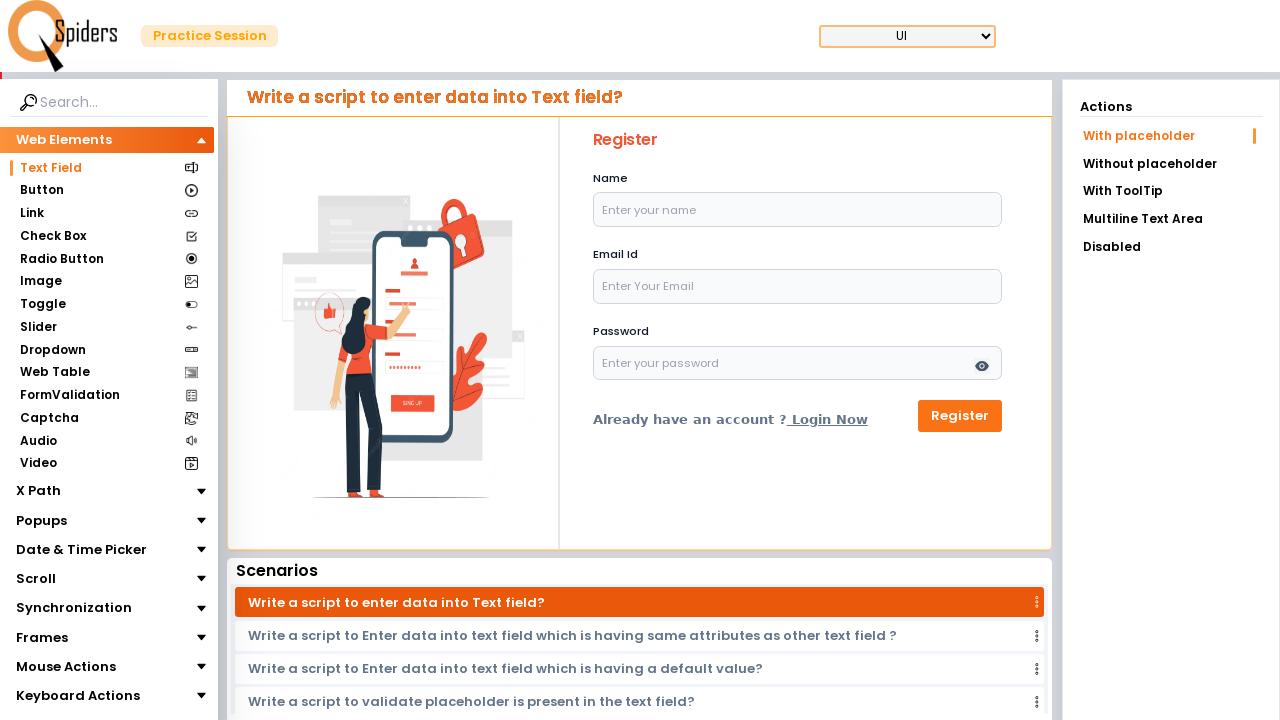

Verified that name input field has correct placeholder text 'Enter your name'
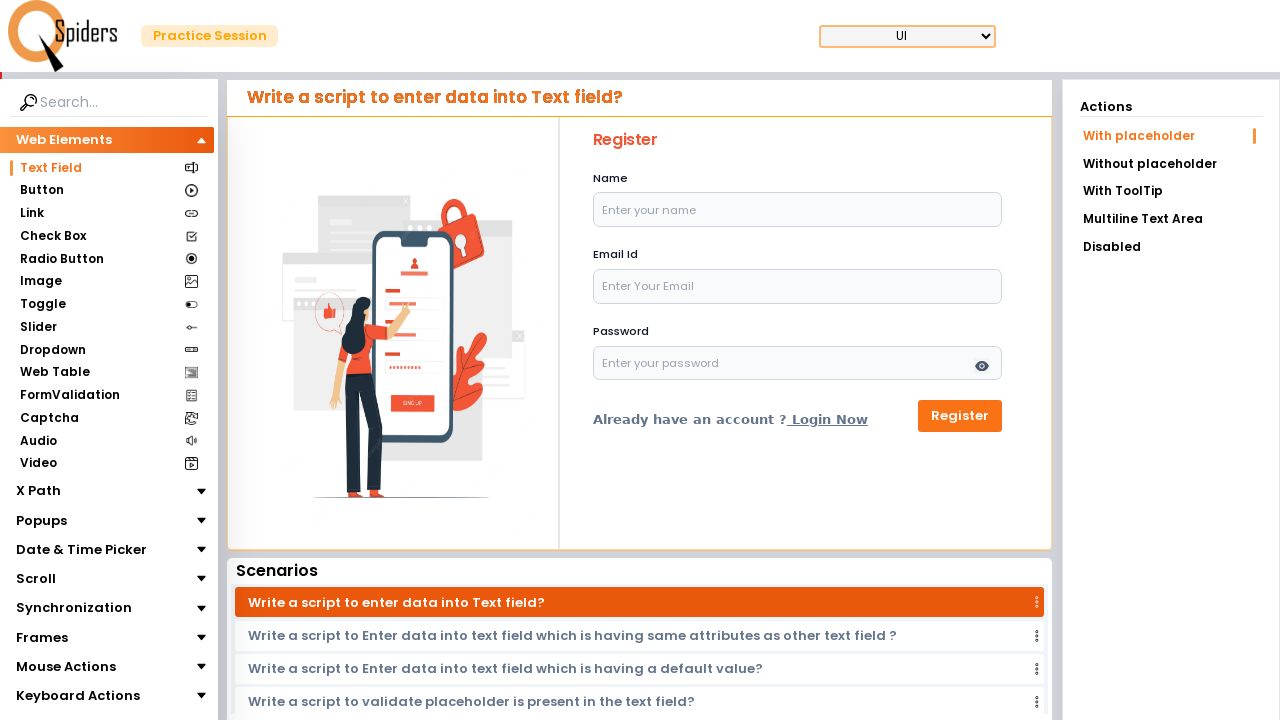

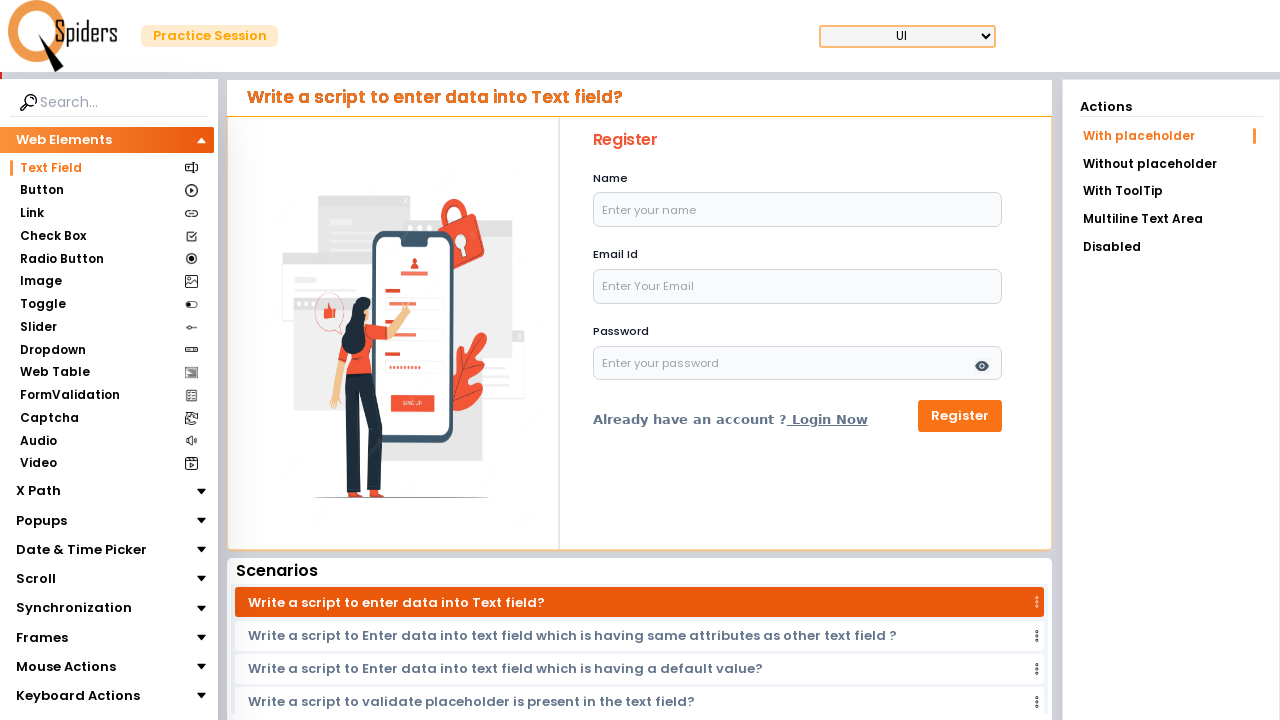